Tests flight booking by selecting departure city (São Paulo) and destination city (Cairo) from dropdown menus on the BlazeDemo travel site

Starting URL: https://www.blazedemo.com

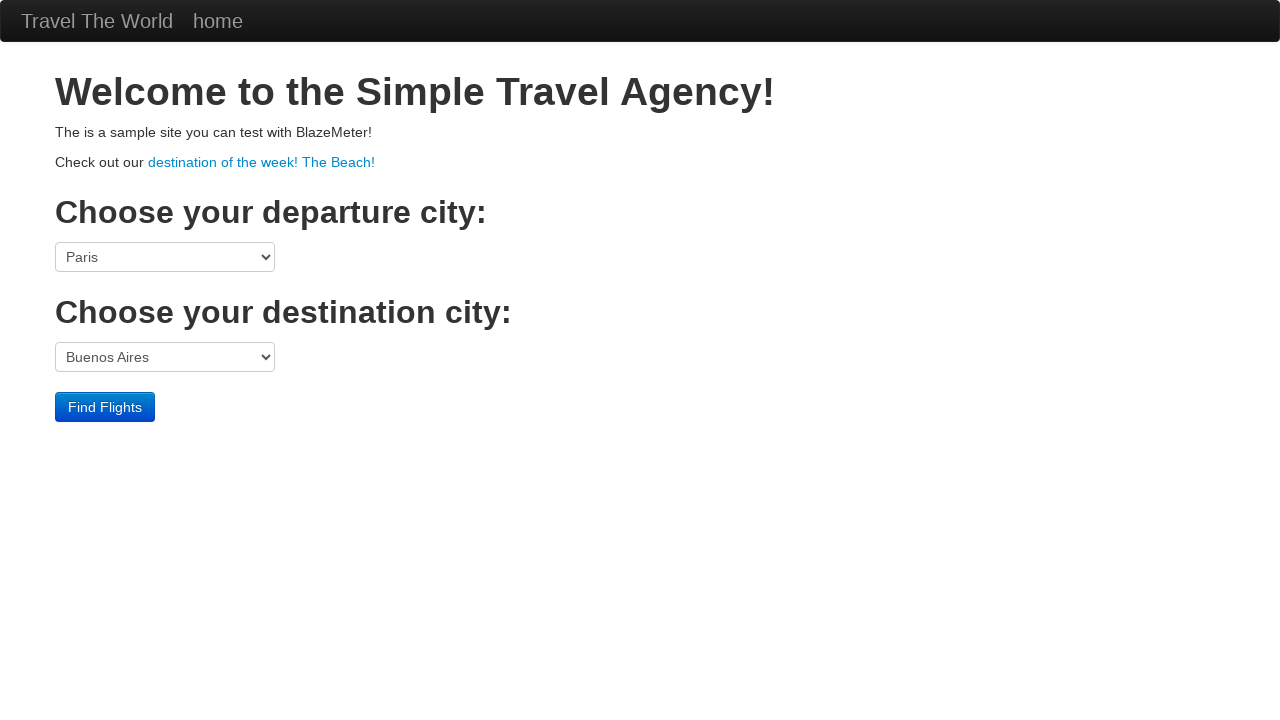

Selected São Paolo as departure city from dropdown on select[name='fromPort']
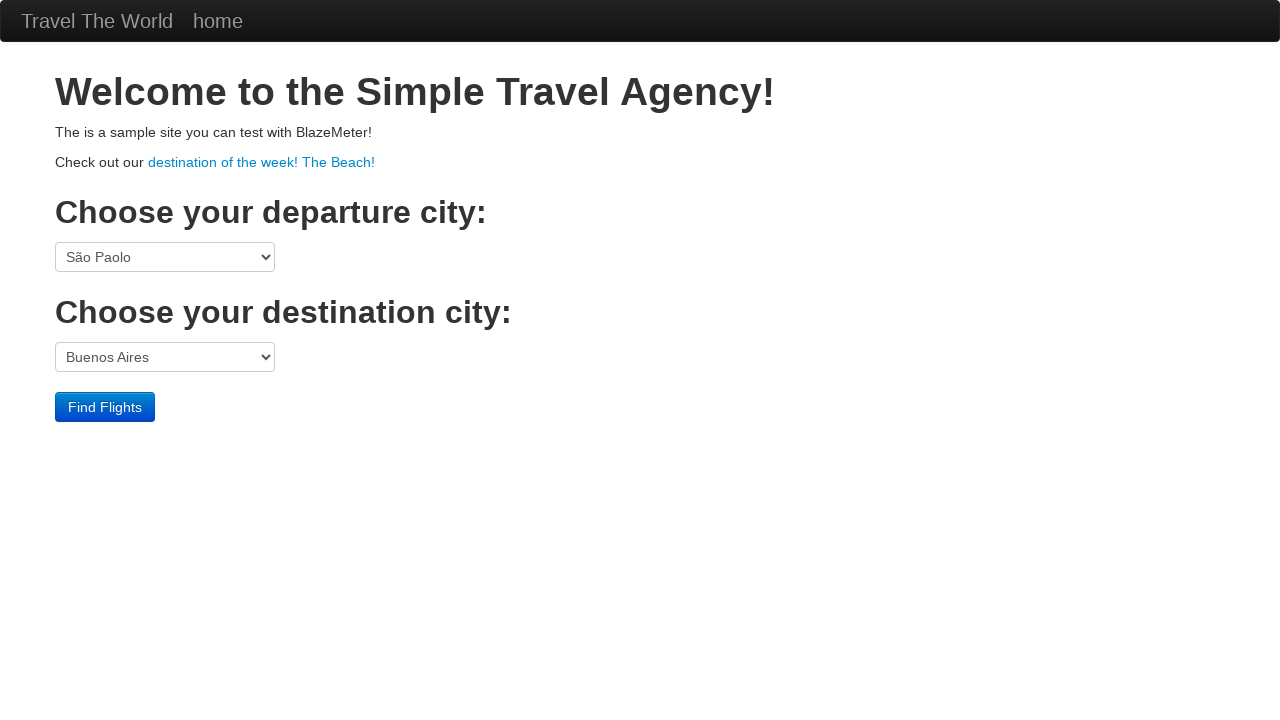

Selected Cairo as destination city from dropdown on select[name='toPort']
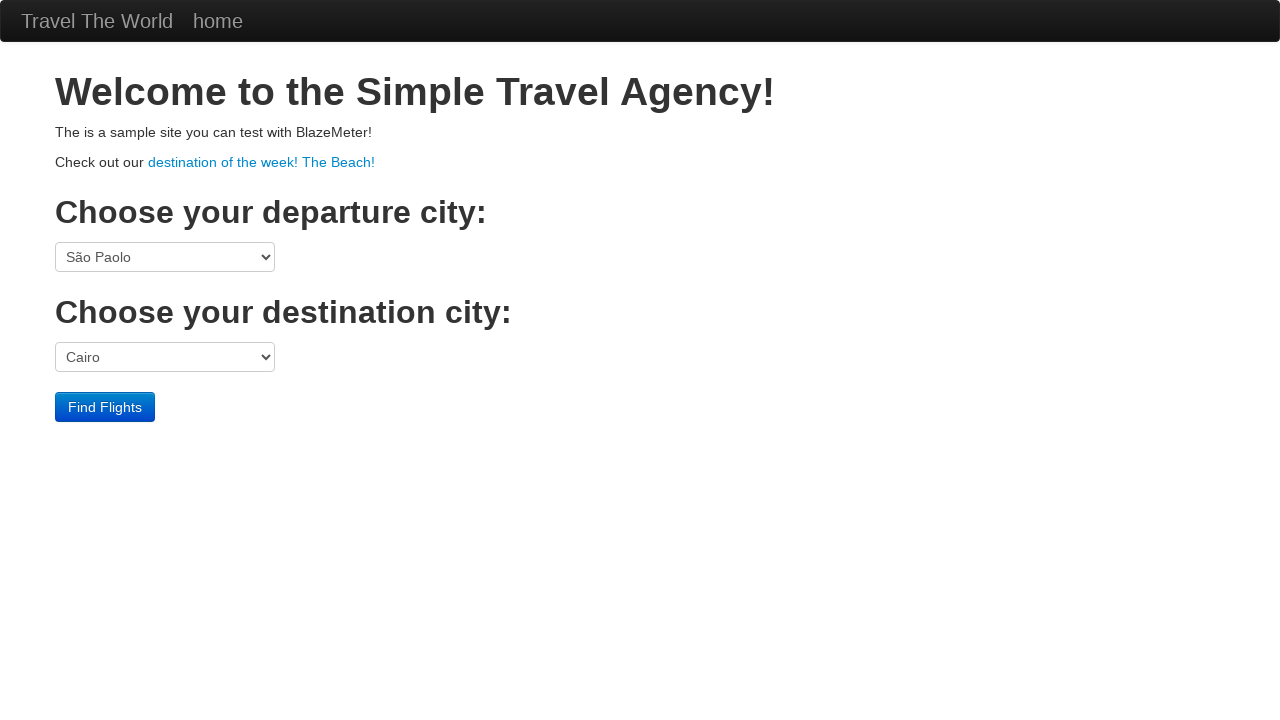

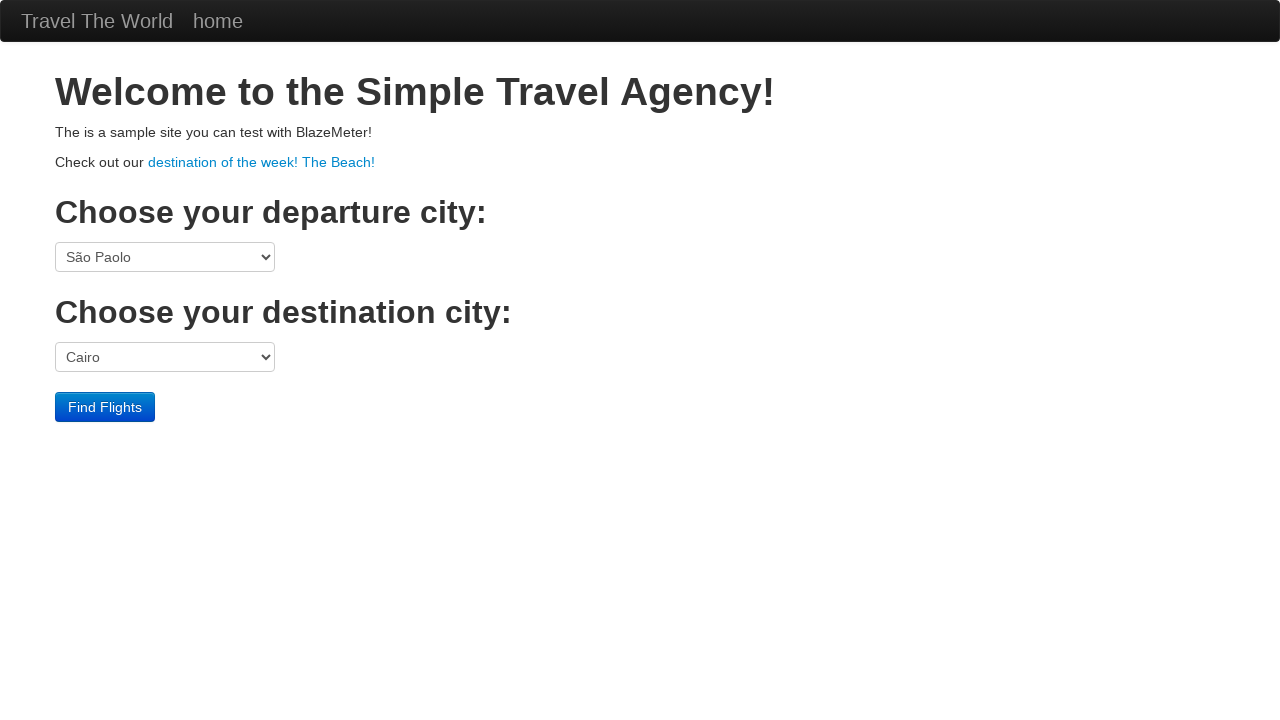